Tests dropdown menu functionality by selecting an option from a dropdown element using index selection

Starting URL: https://www.globalsqa.com/demo-site/select-dropdown-menu/

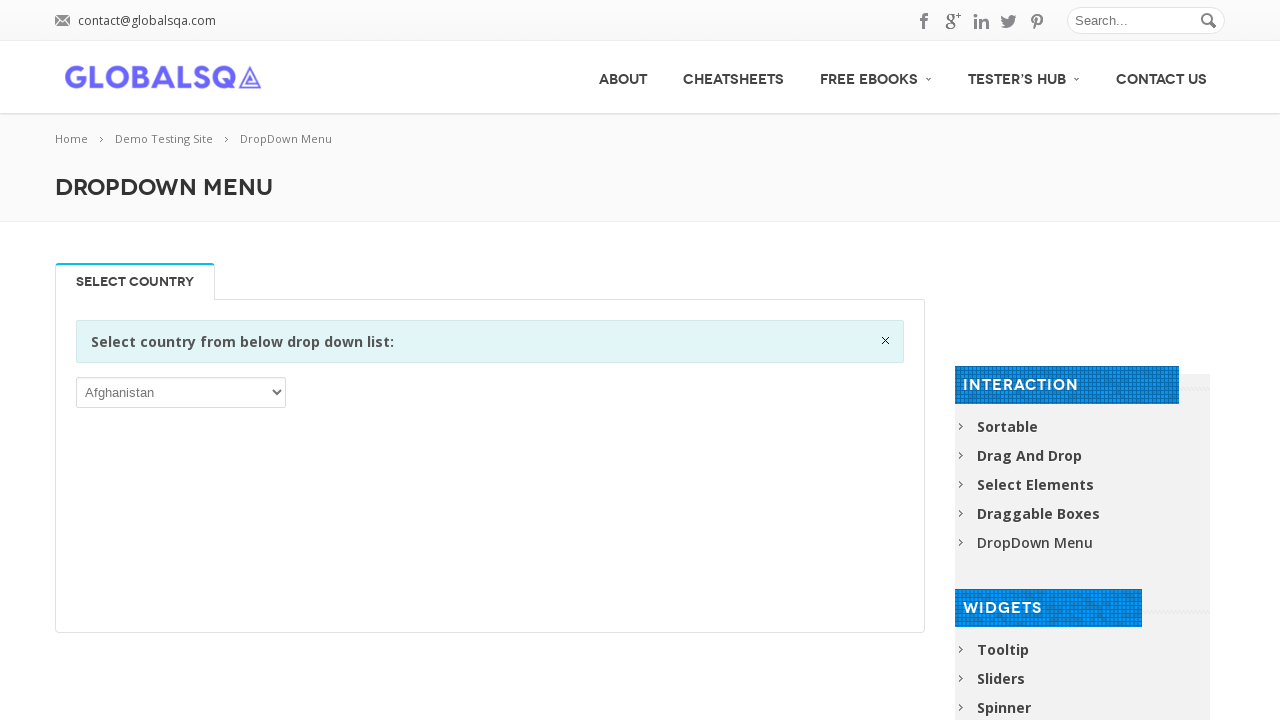

Navigated to dropdown menu demo page
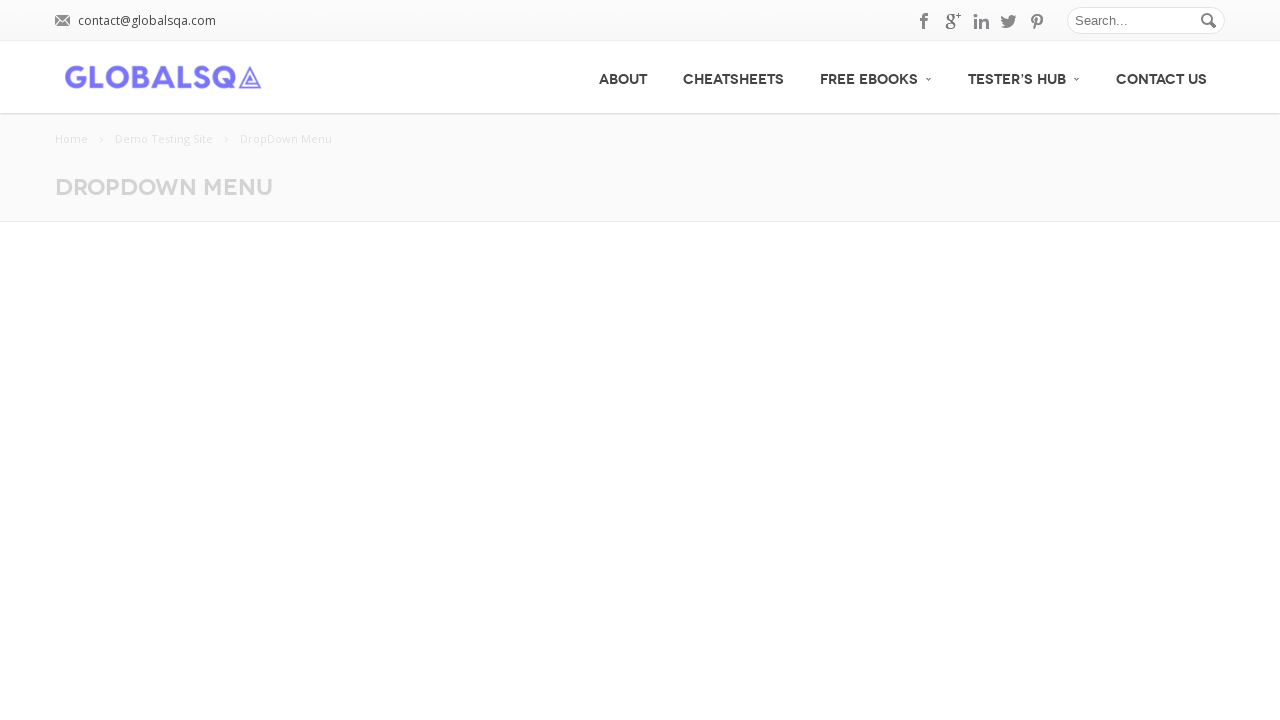

Selected option at index 5 from dropdown menu on //*[@id='post-2646']/div[2]/div/div/div/p/select
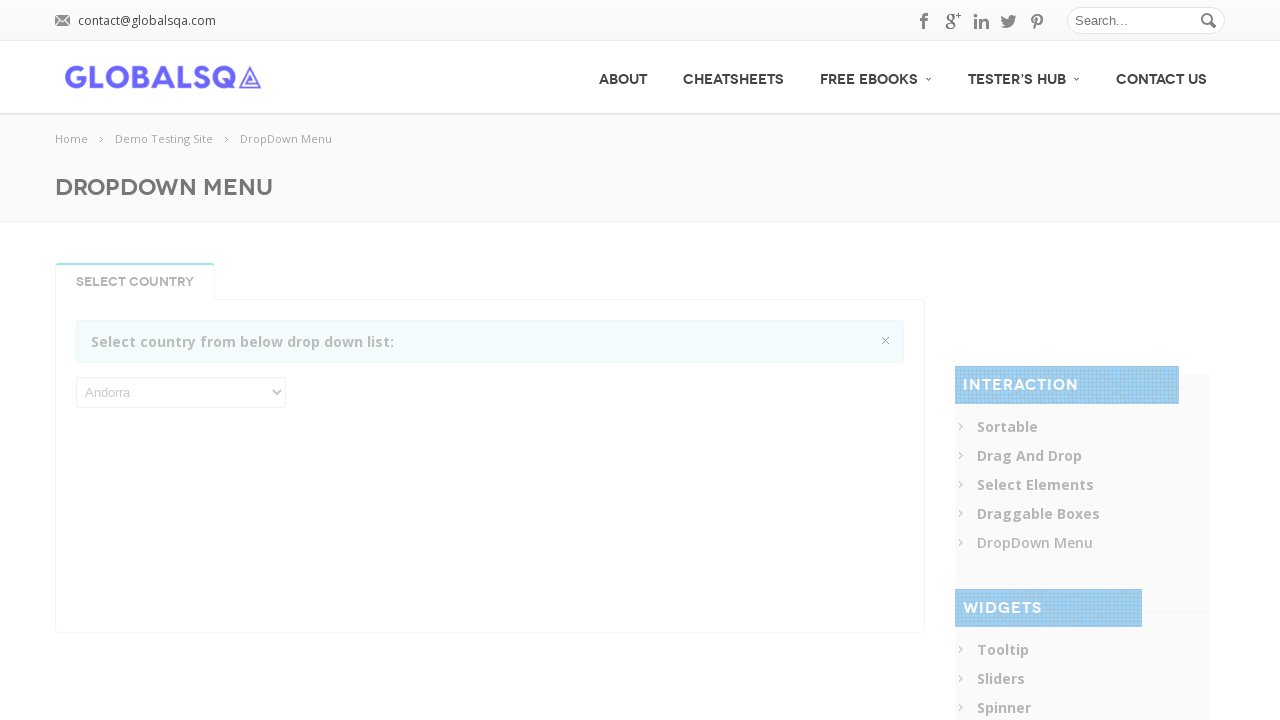

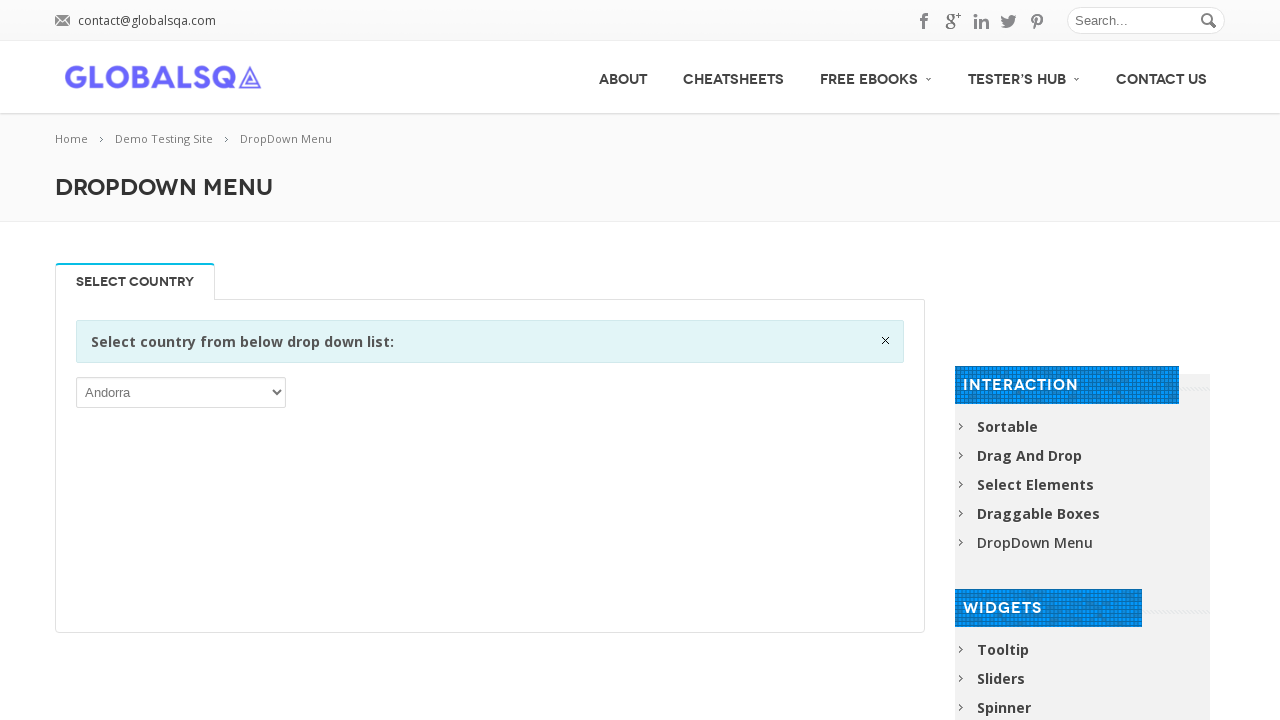